Navigates to Greens Technology course content page, clicks on the Overview tab, and retrieves text from a paragraph element

Starting URL: http://greenstech.in/selenium-course-content.html

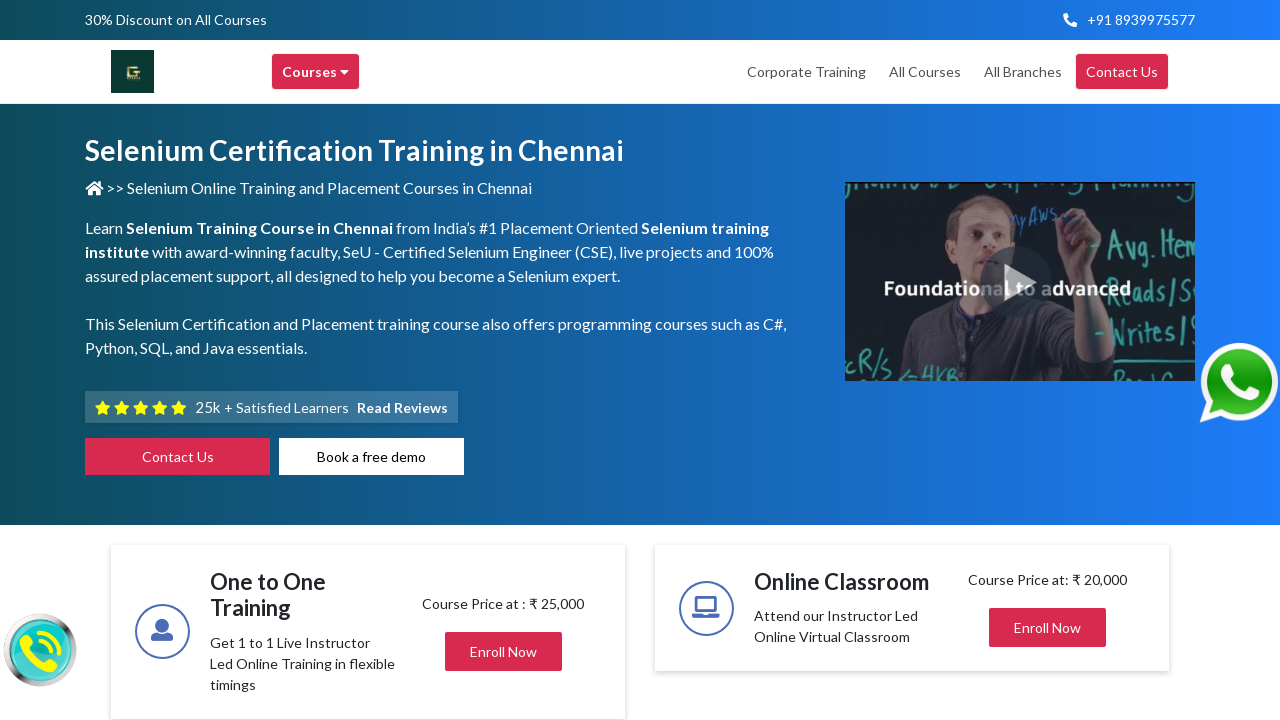

Clicked on the Overview tab at (504, 361) on a#overview-tab
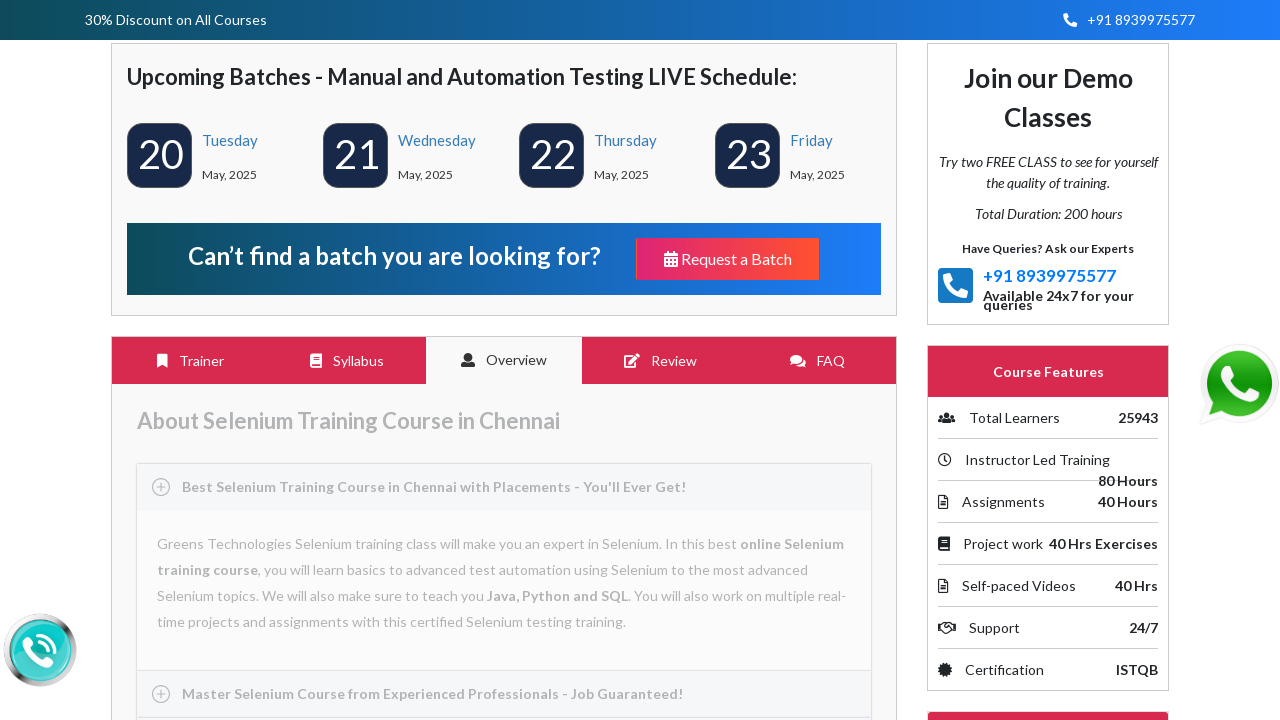

Waited for paragraph element containing 'make' to load
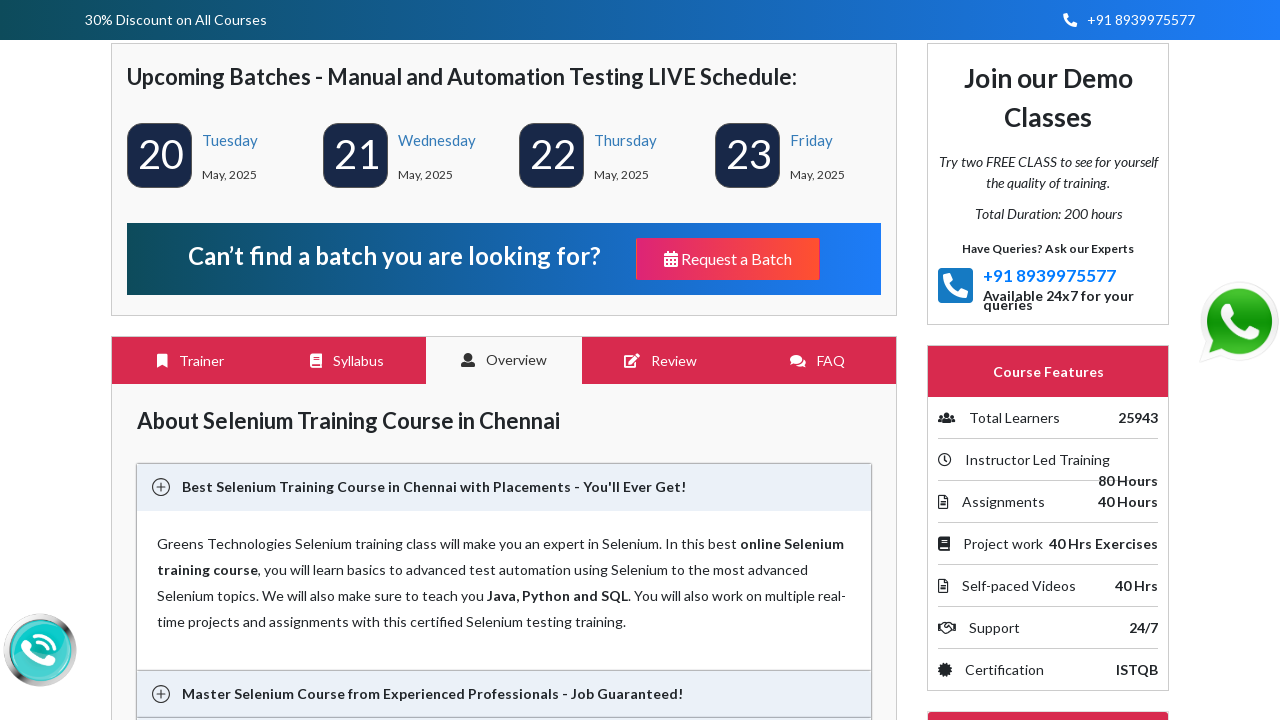

Located the paragraph element
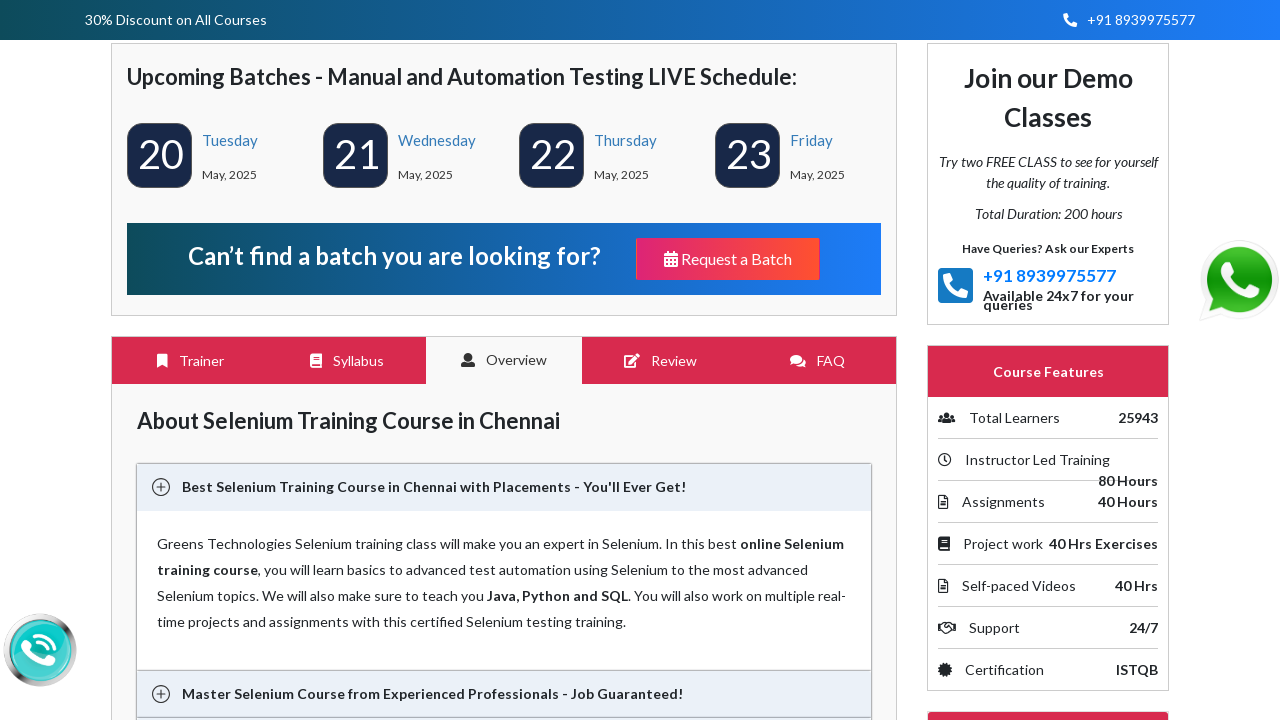

Retrieved paragraph text: Greens Technologies Selenium training class will make you an expert in Selenium.
 In this best online Selenium training course, you will learn basics to advanced test automation using Selenium to the most advanced Selenium topics. 
 We will also make sure to teach you Java, Python and SQL.  
 You will also work on multiple real-time projects and assignments with this certified Selenium testing training.
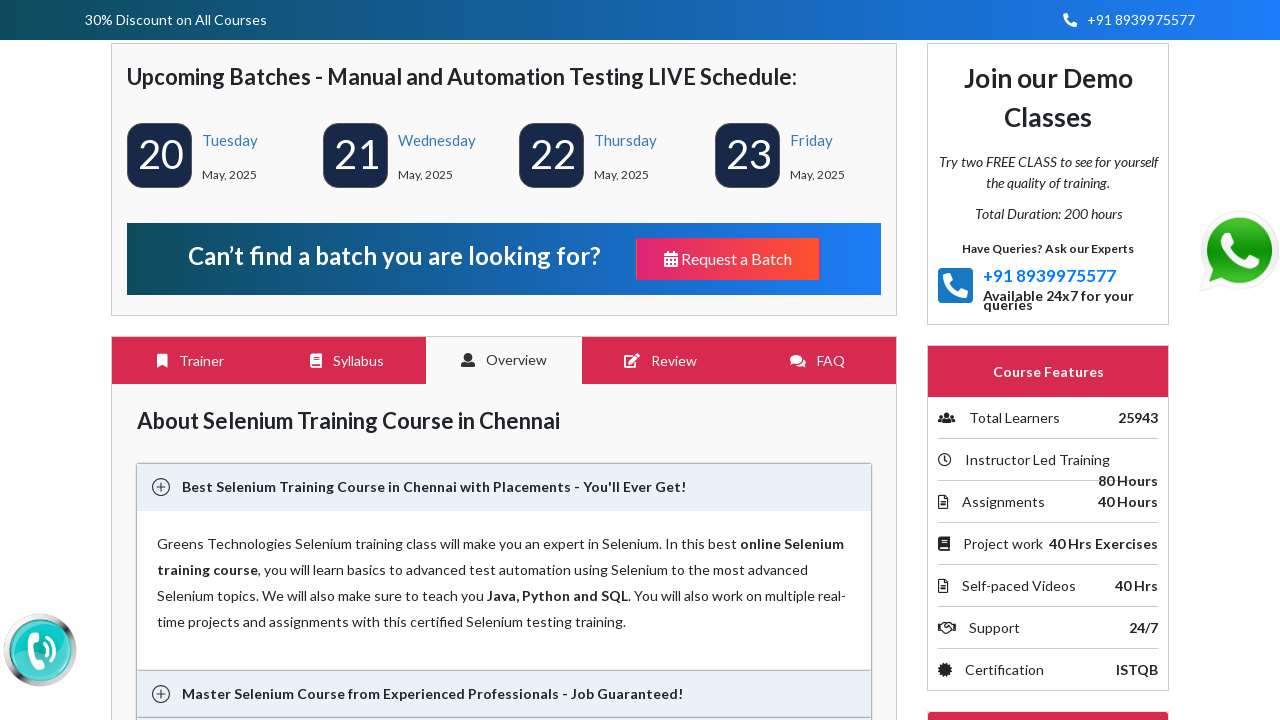

Printed paragraph text to console
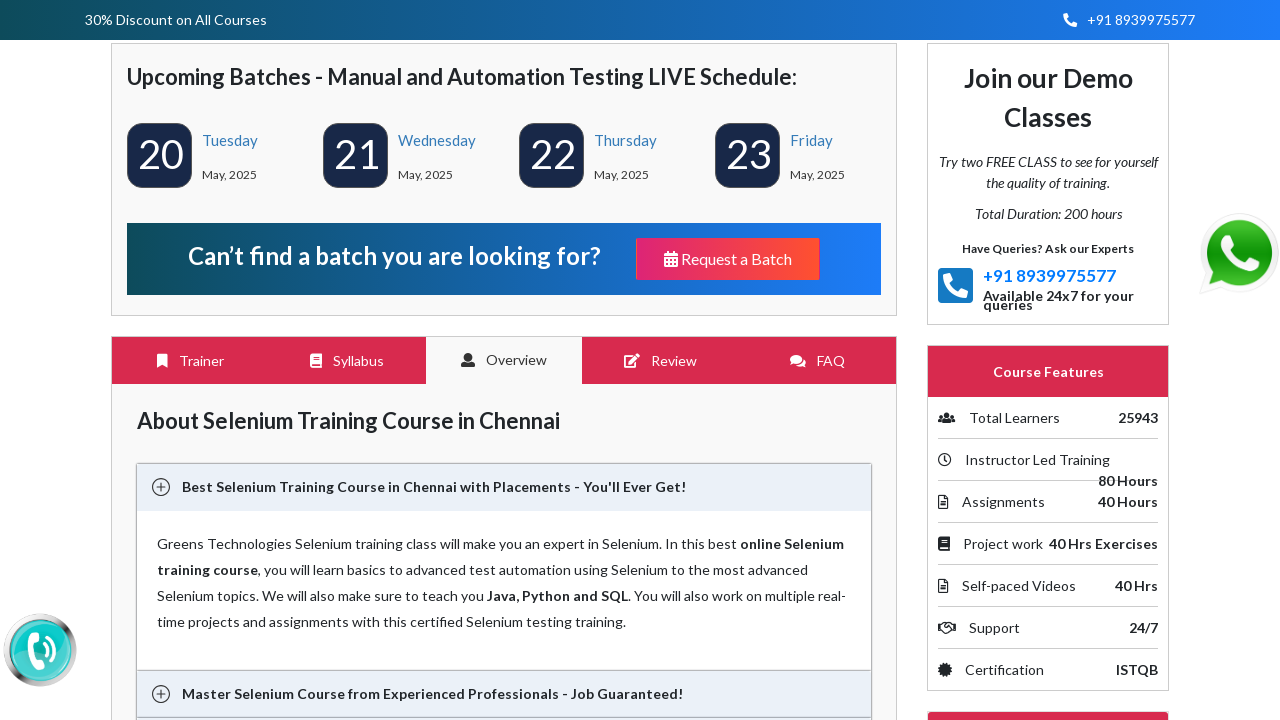

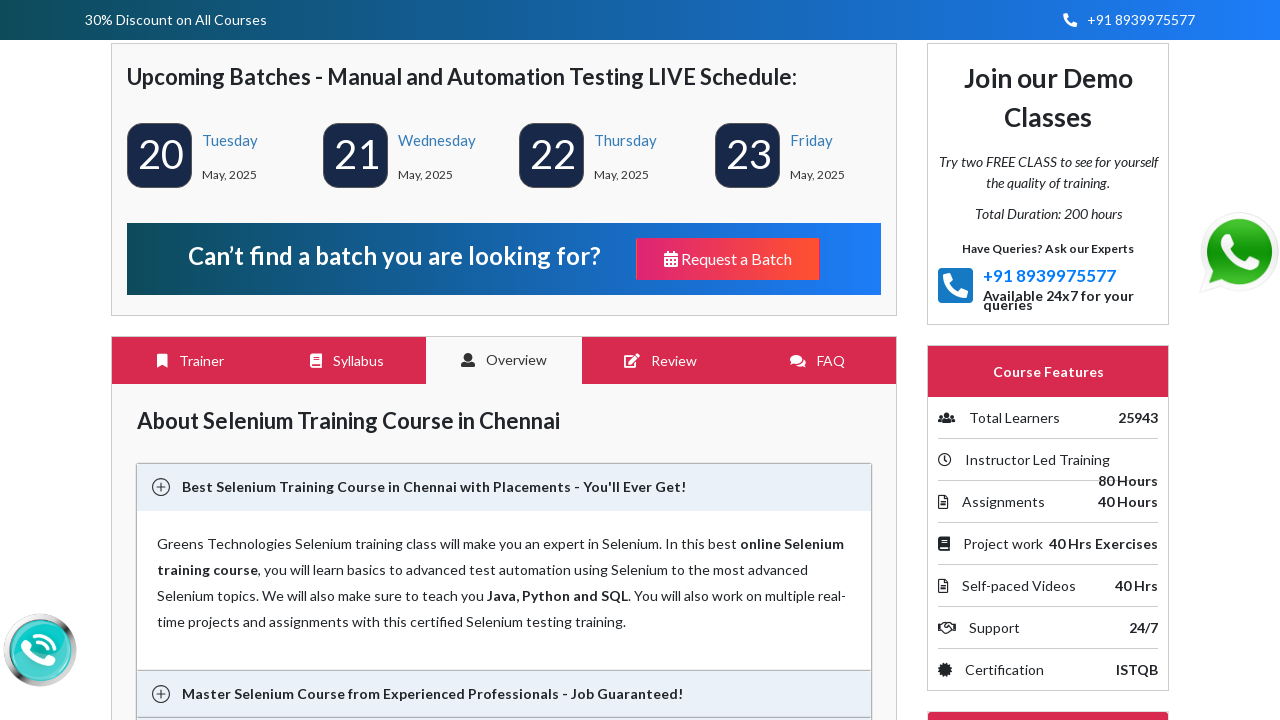